Tests file upload functionality by uploading a file and verifying the upload success

Starting URL: https://the-internet.herokuapp.com/

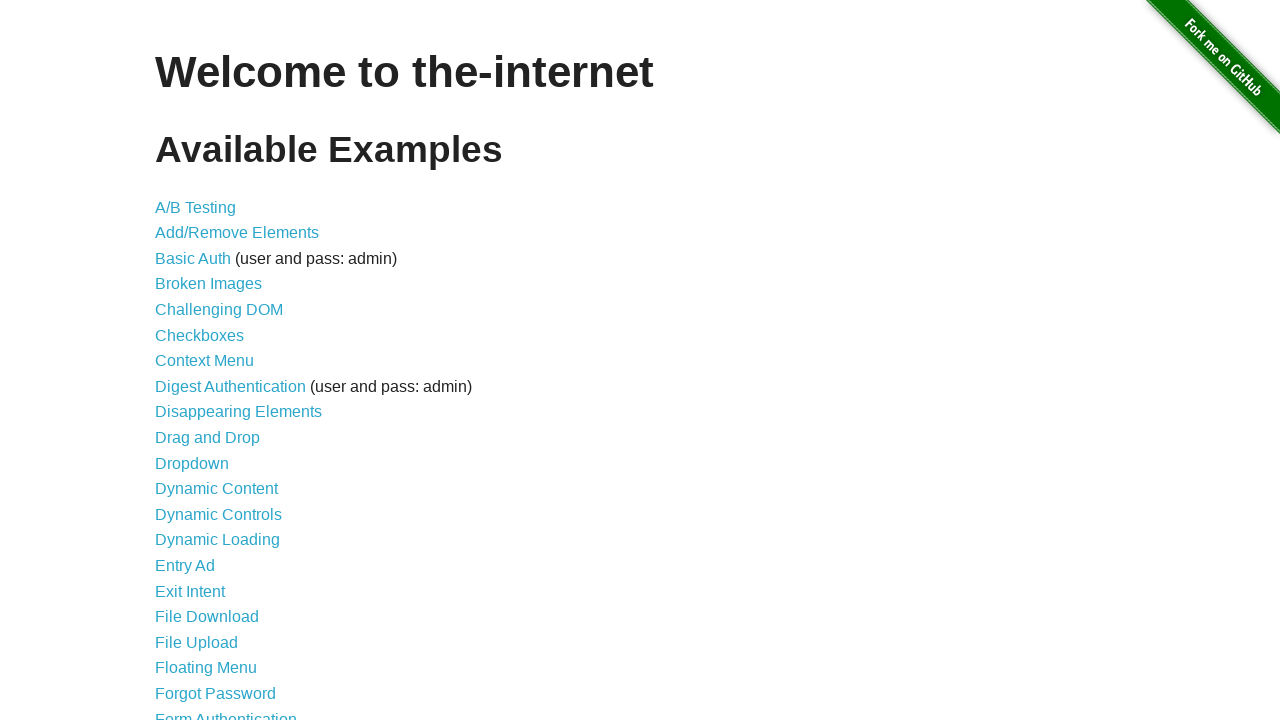

Clicked on File Upload link at (196, 642) on a[href='/upload']
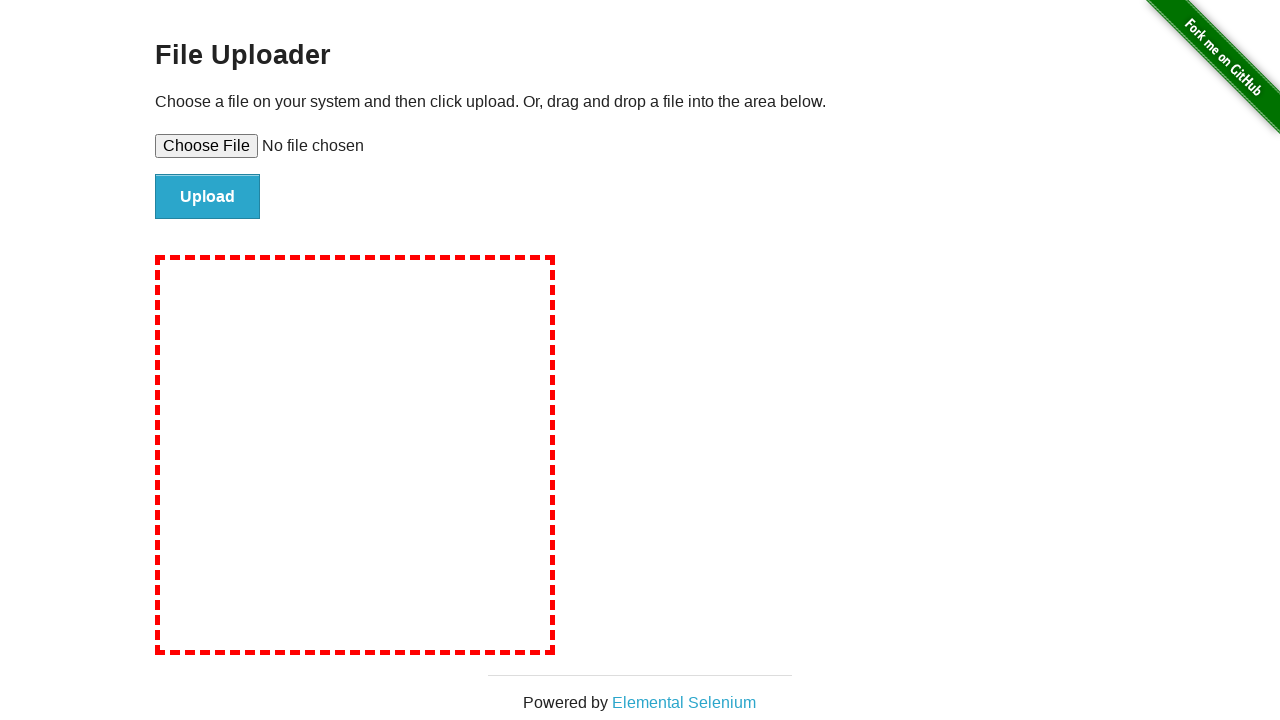

Upload form loaded with file input field
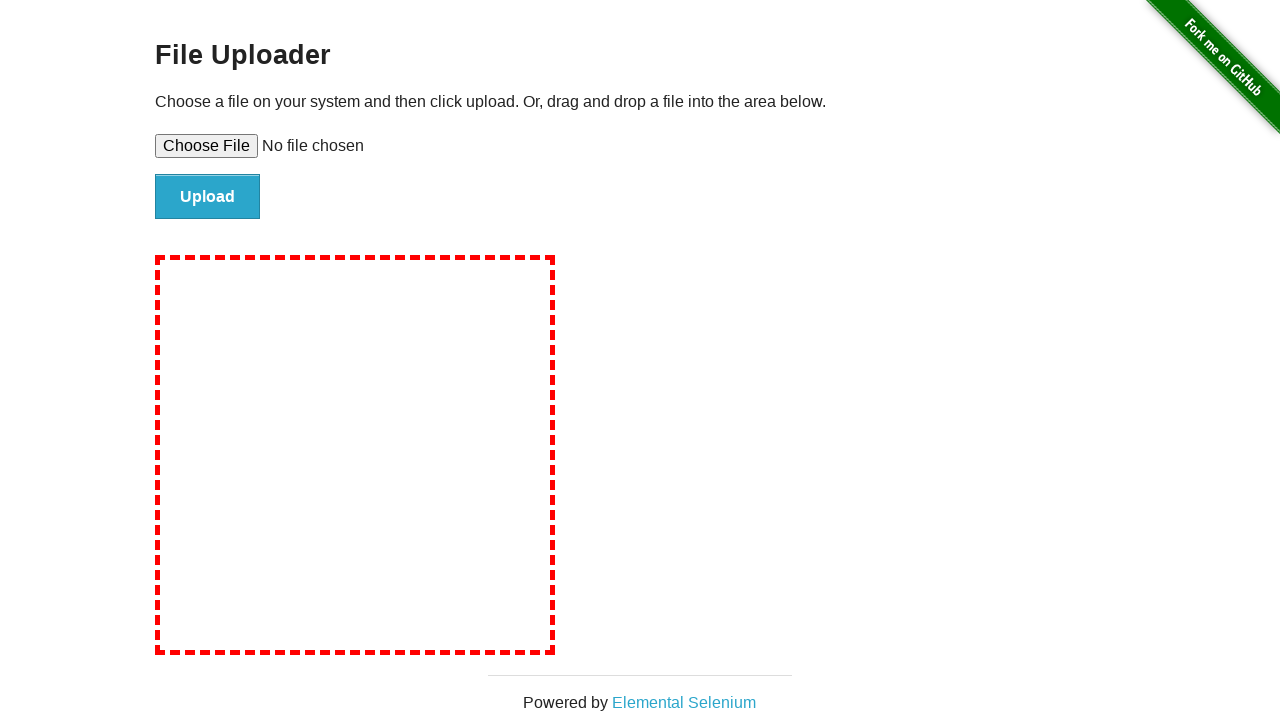

Created temporary test file for upload
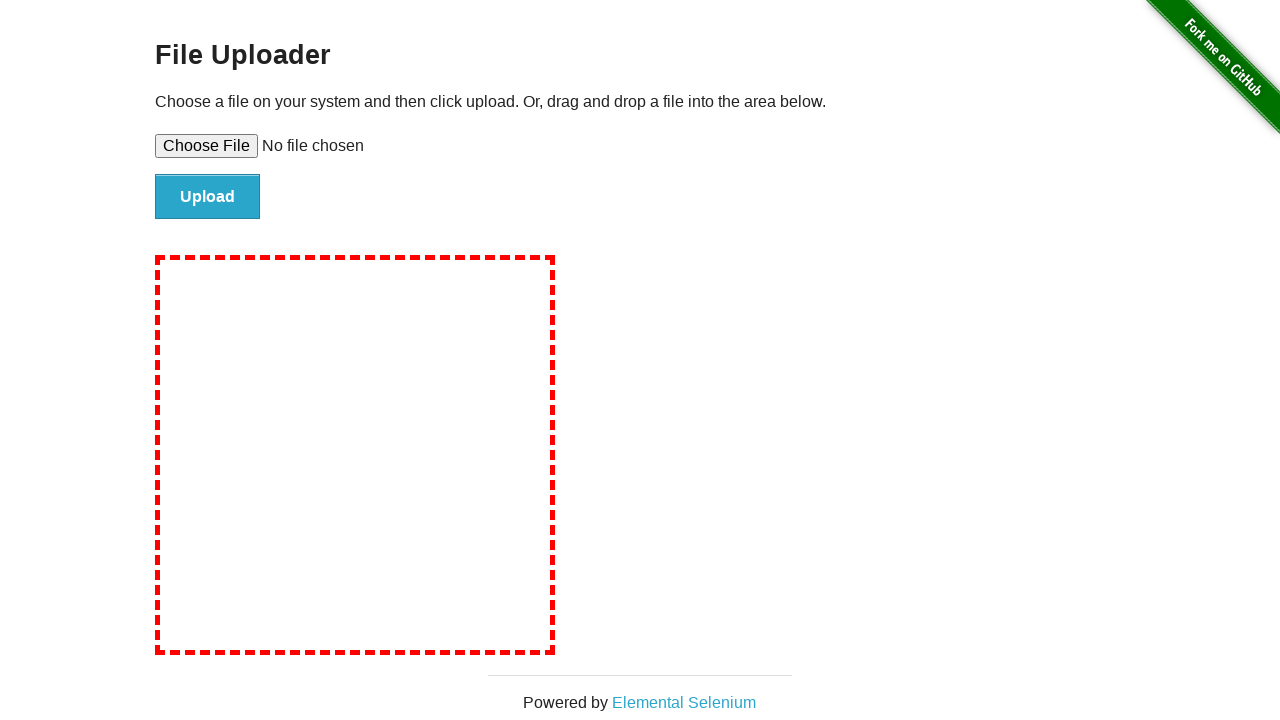

Selected file for upload in the file input field
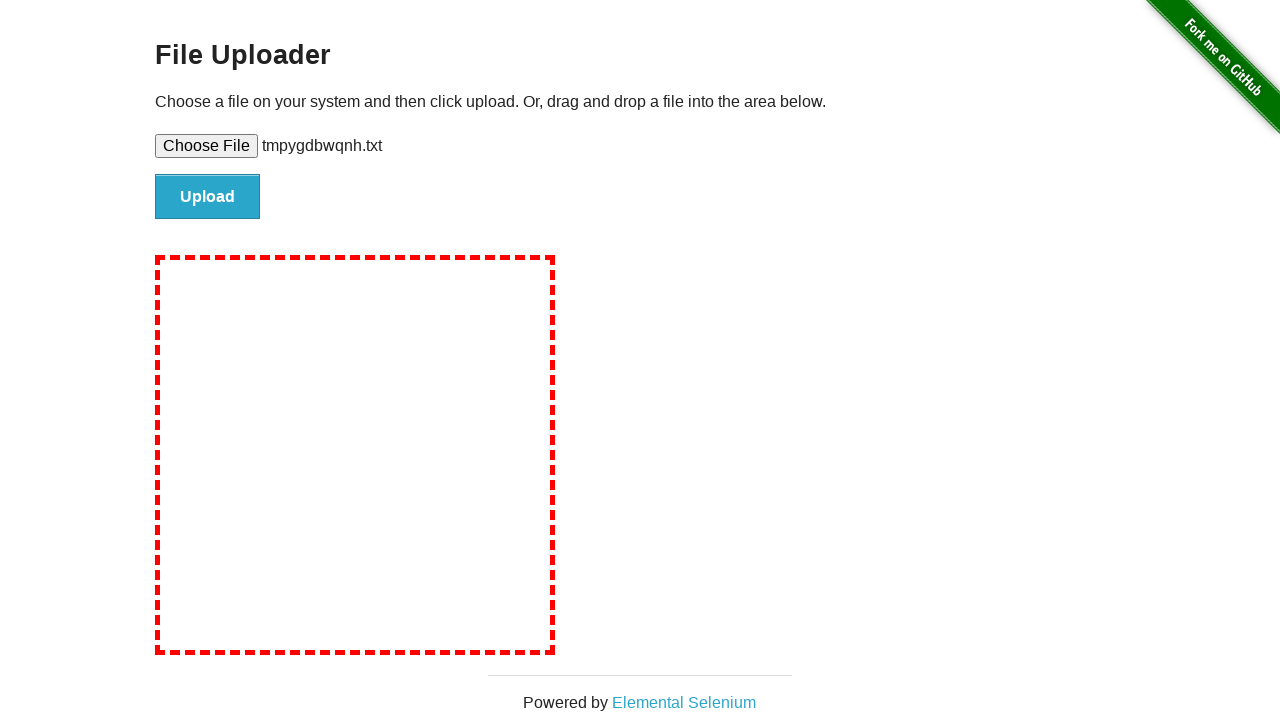

Clicked upload button to submit the file at (208, 197) on #file-submit
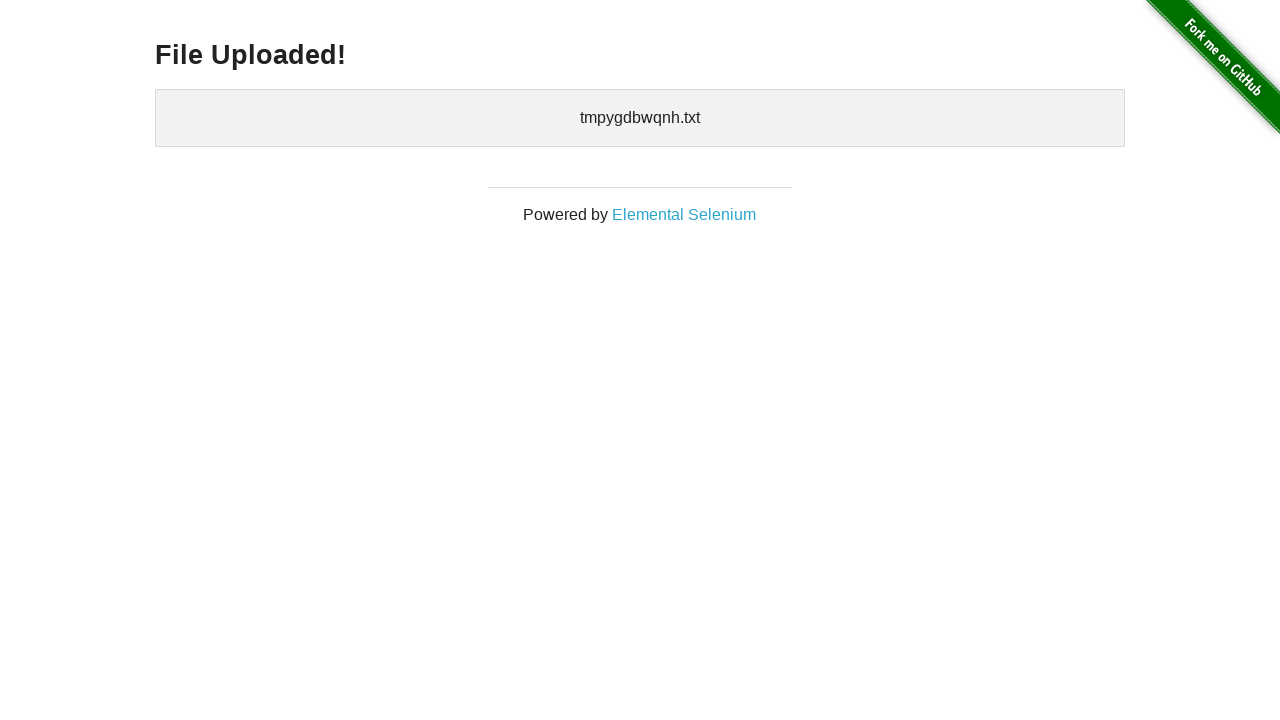

File upload successful - success page loaded
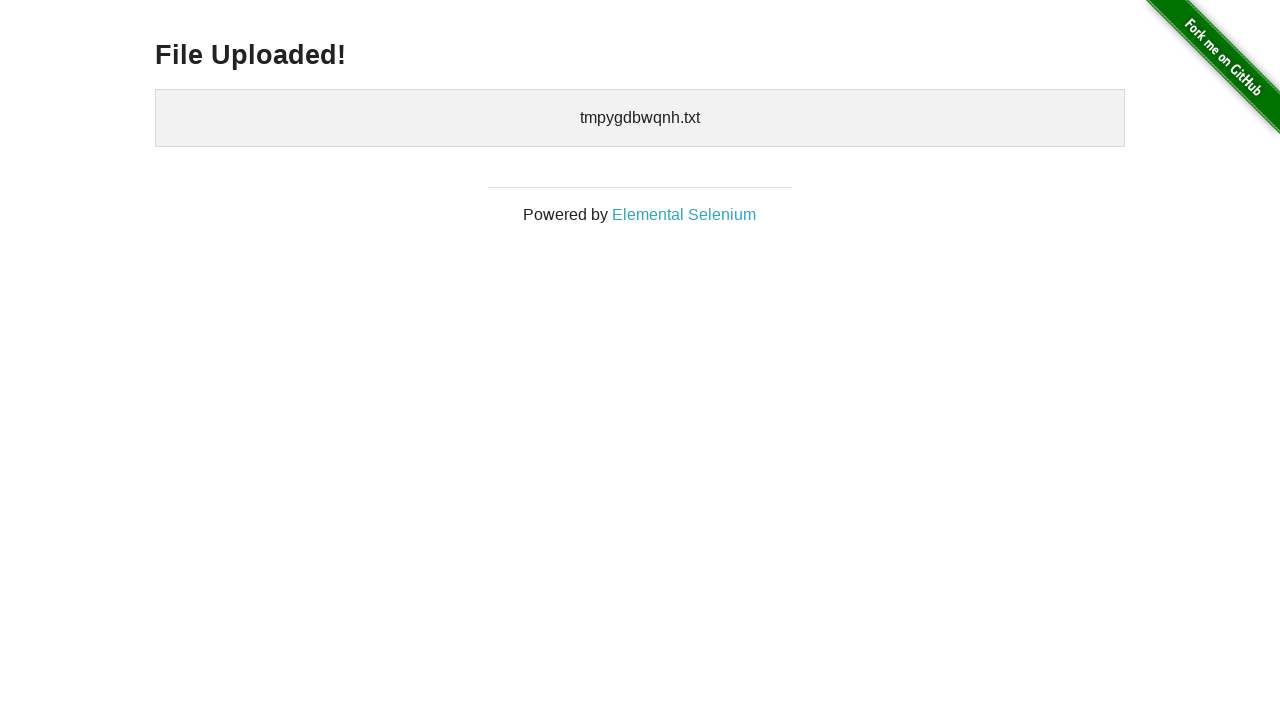

Cleaned up temporary test file
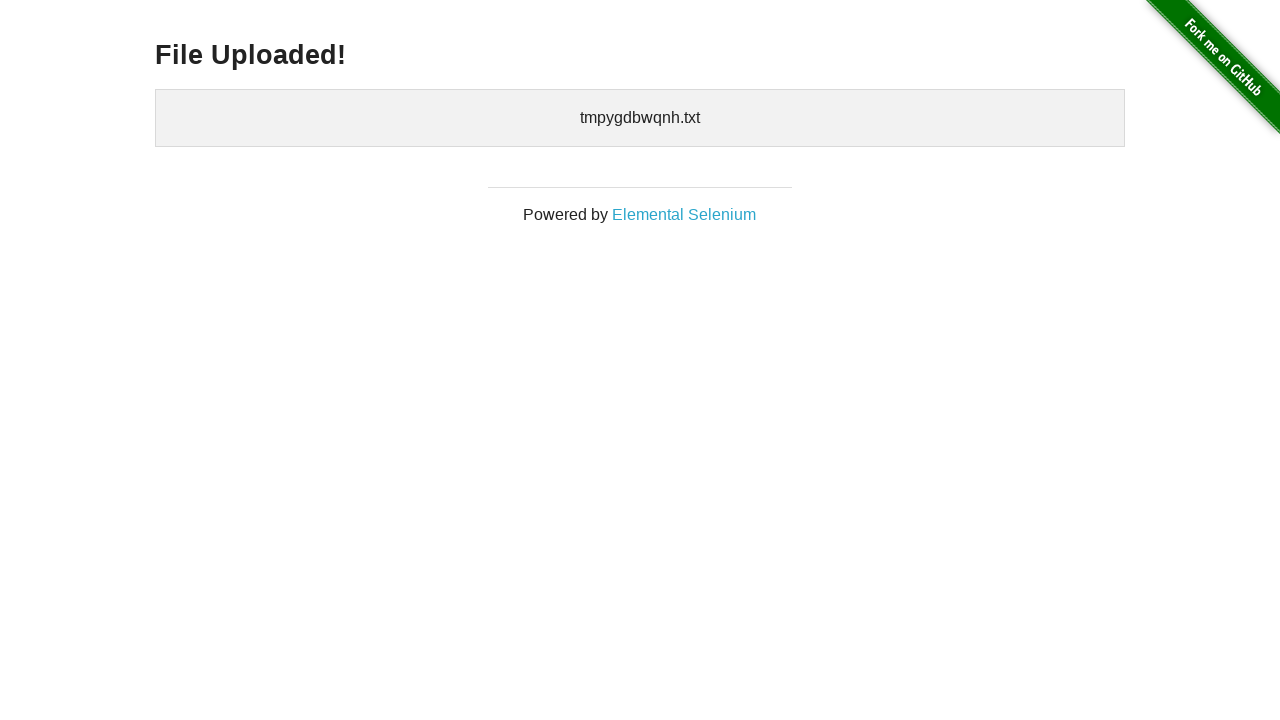

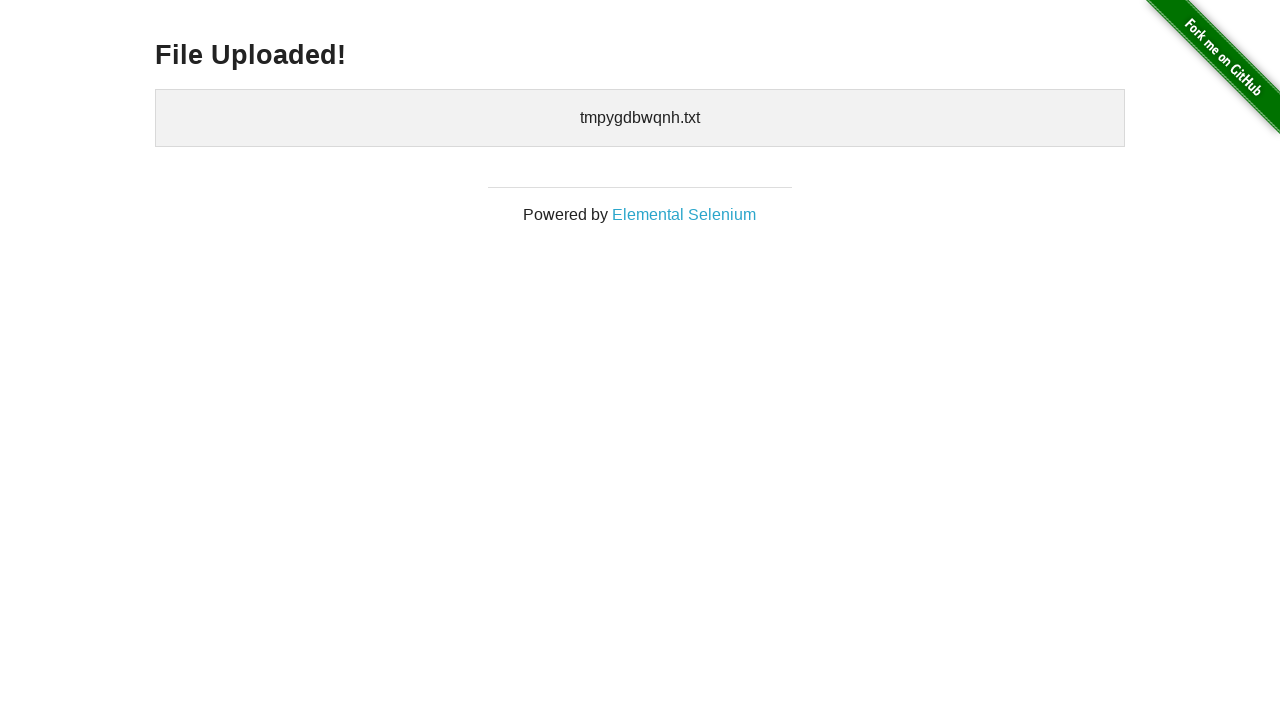